Tests browser zoom functionality by adjusting the page zoom level to different percentages

Starting URL: https://testautomationpractice.blogspot.com/

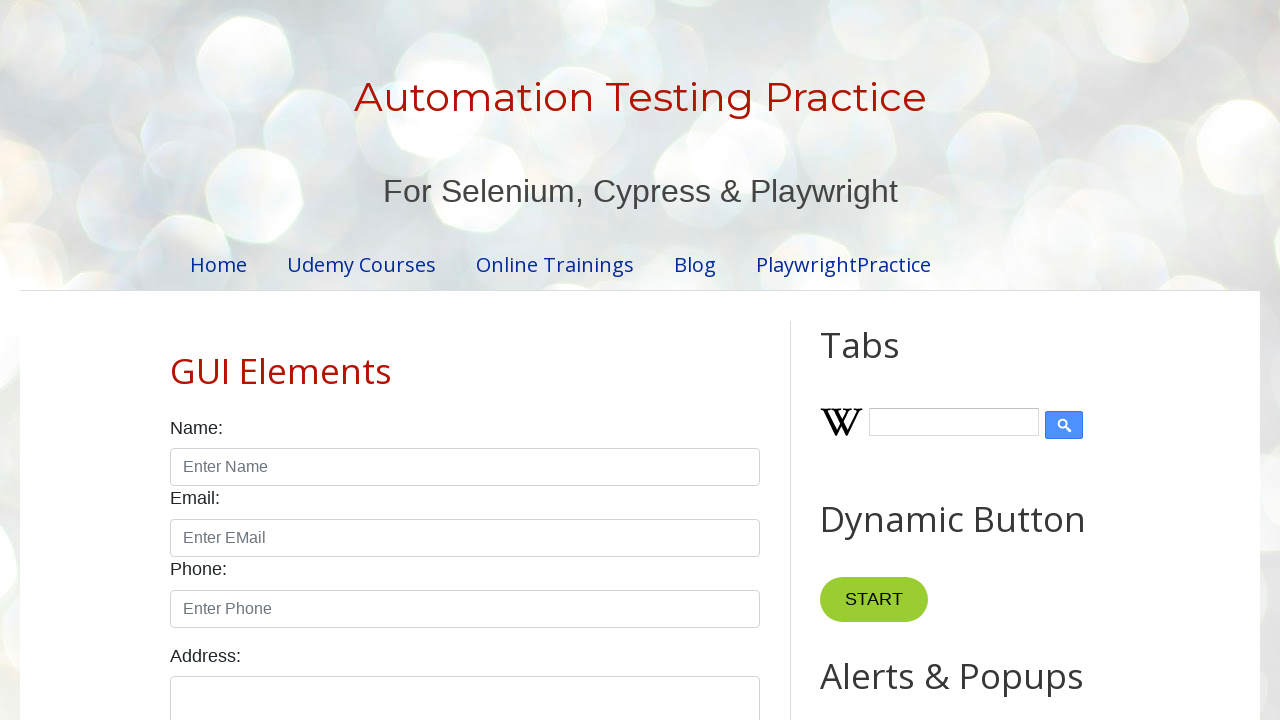

Zoomed page to 50%
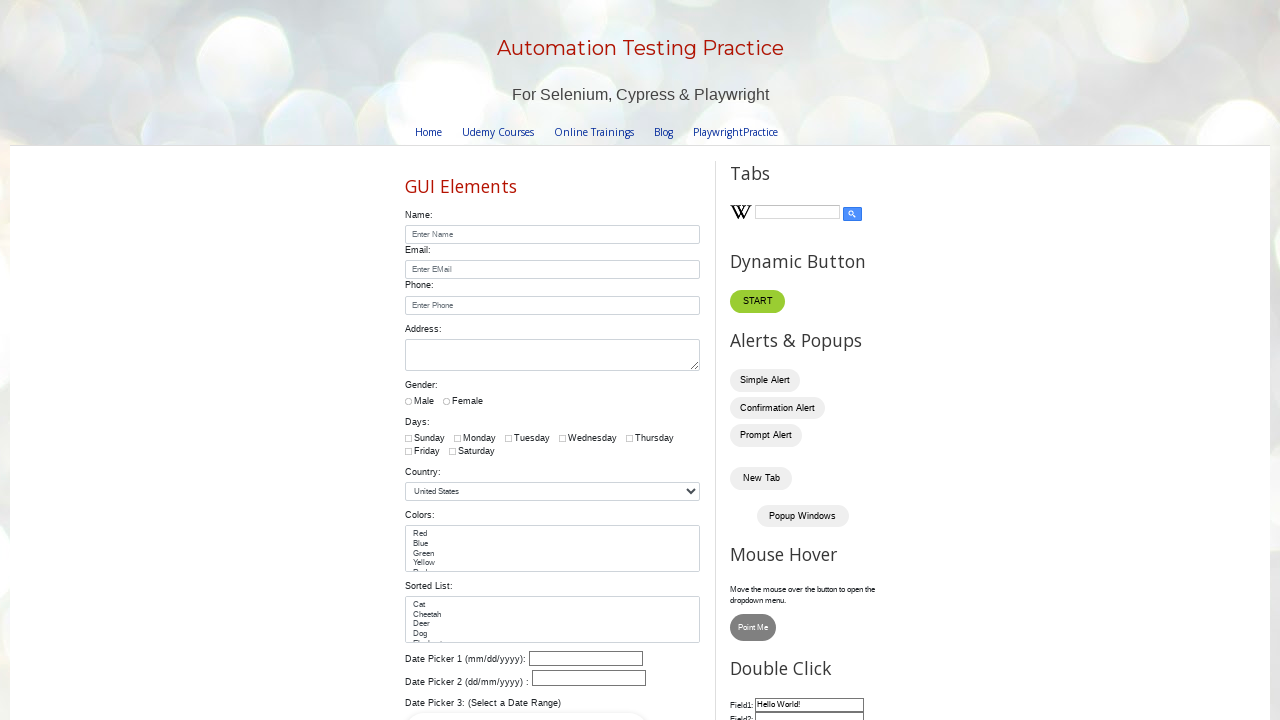

Waited 3 seconds for 50% zoom effect to be visible
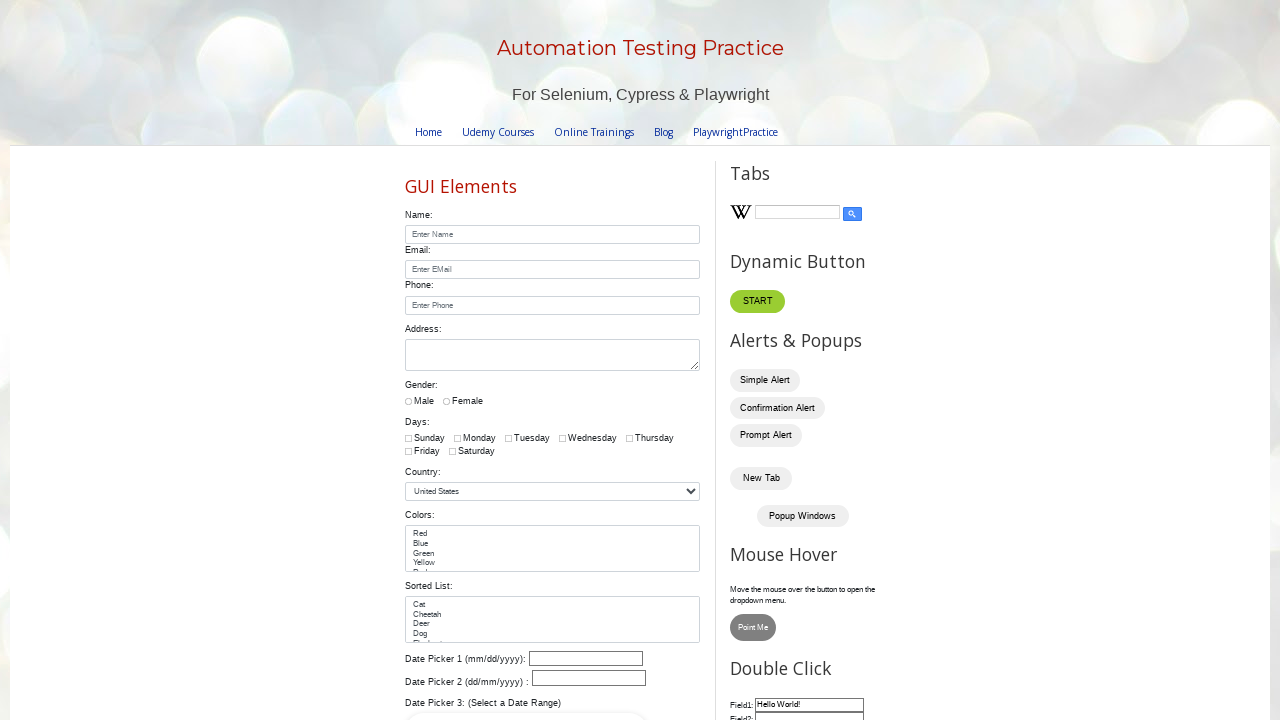

Zoomed page to 80%
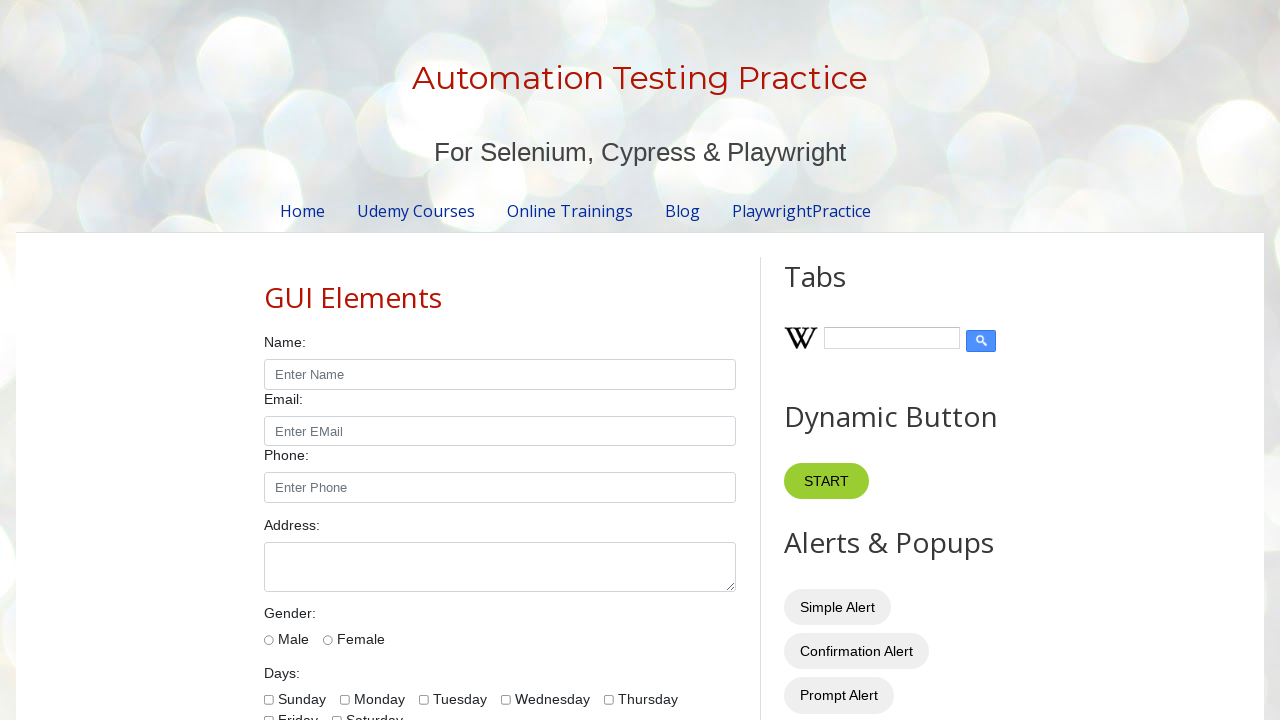

Waited 3 seconds for 80% zoom effect to be visible
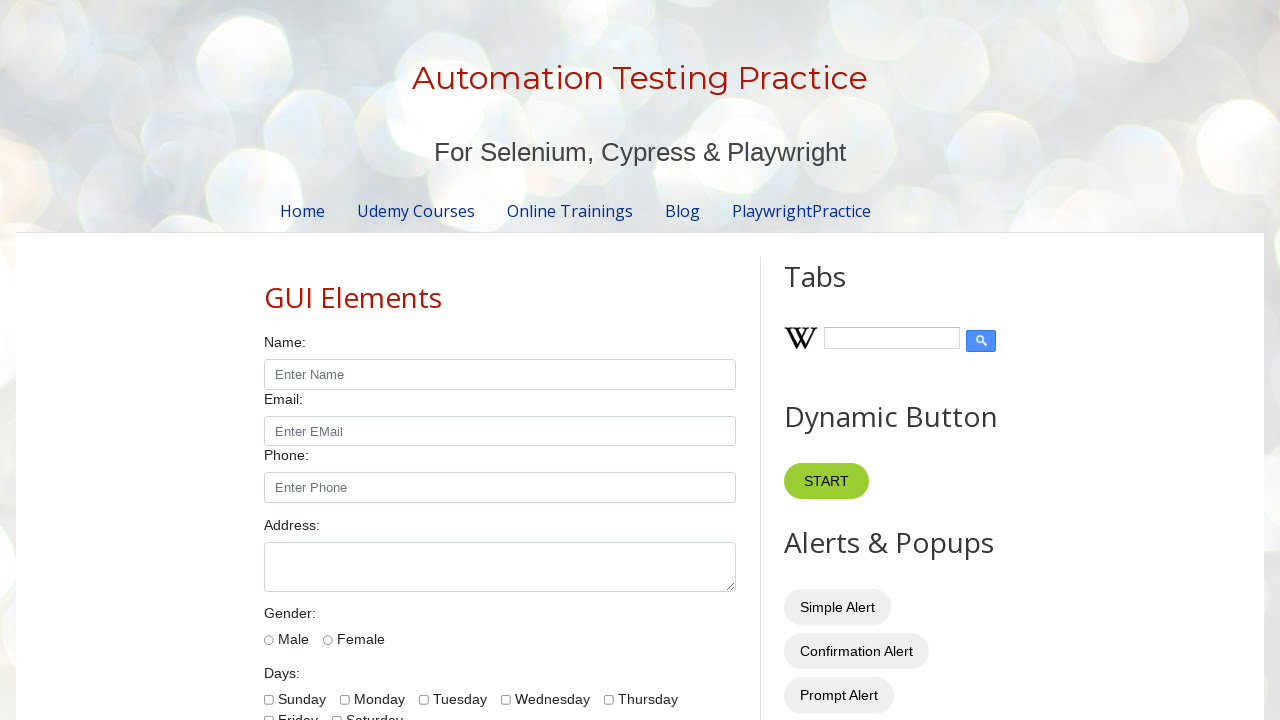

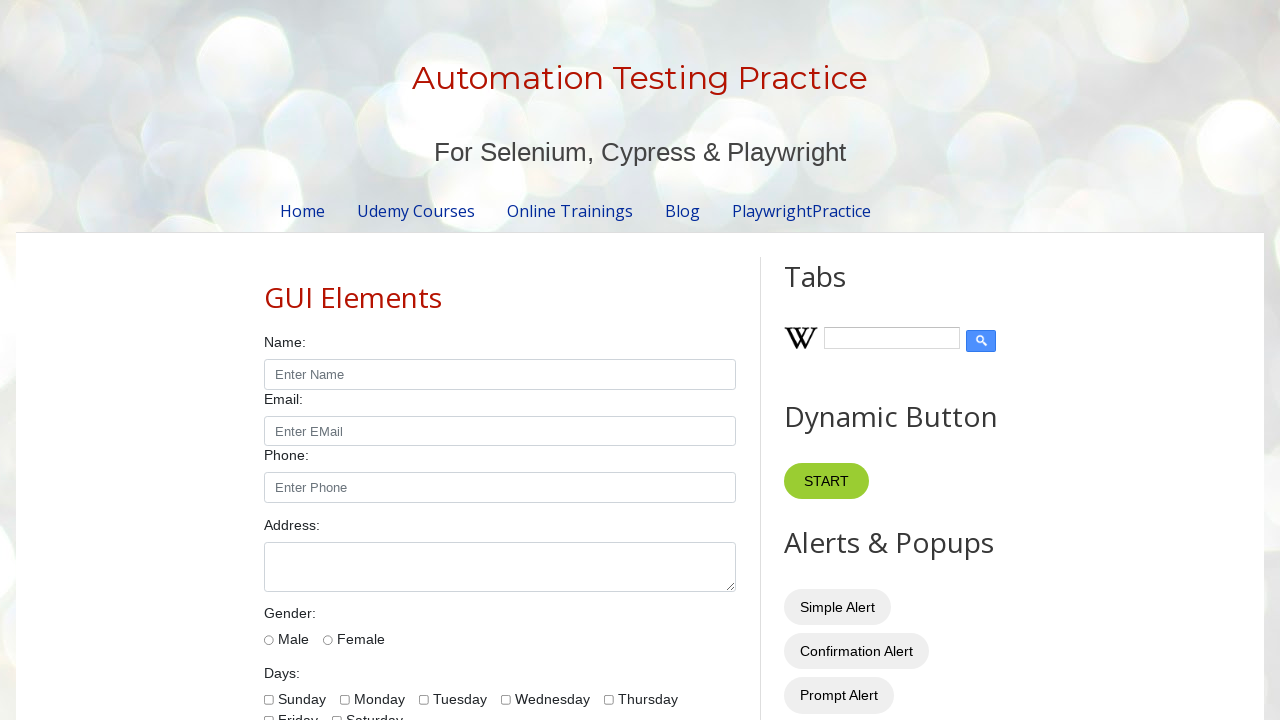